Tests basic browser navigation by visiting two different websites and using back, forward, and refresh browser controls.

Starting URL: https://opensource-demo.orangehrmlive.com/

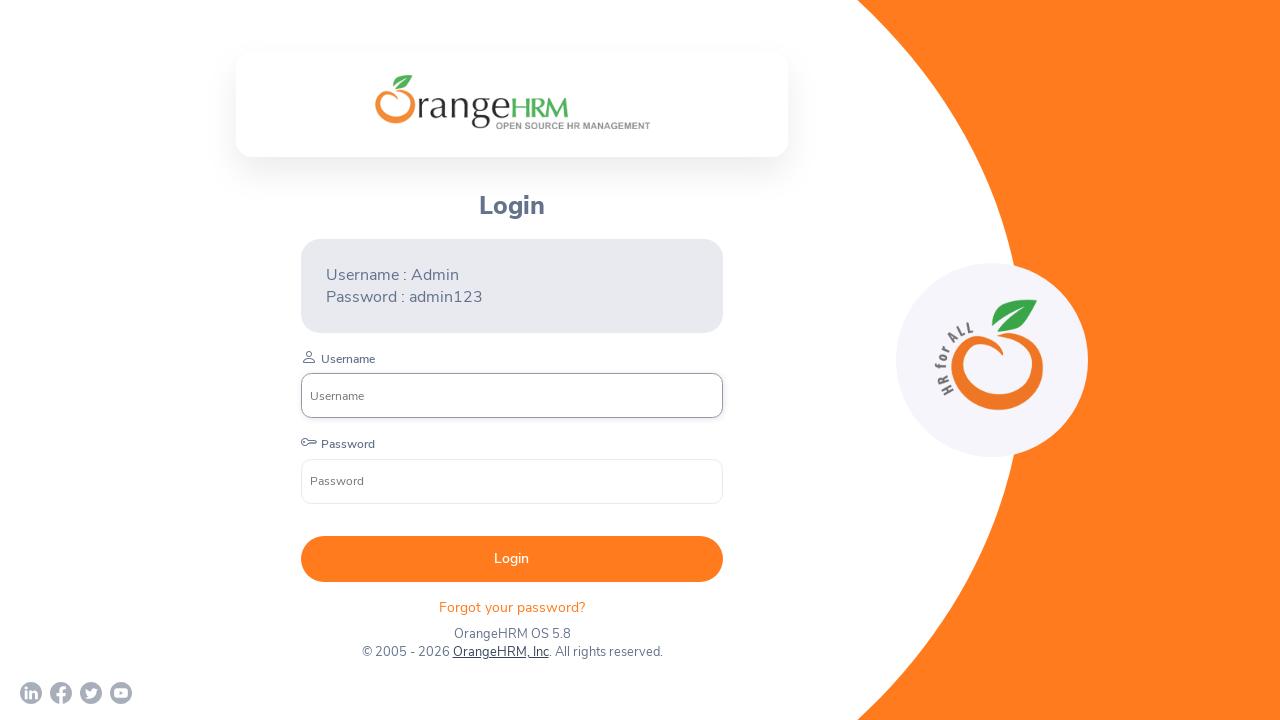

Navigated to nopcommerce website
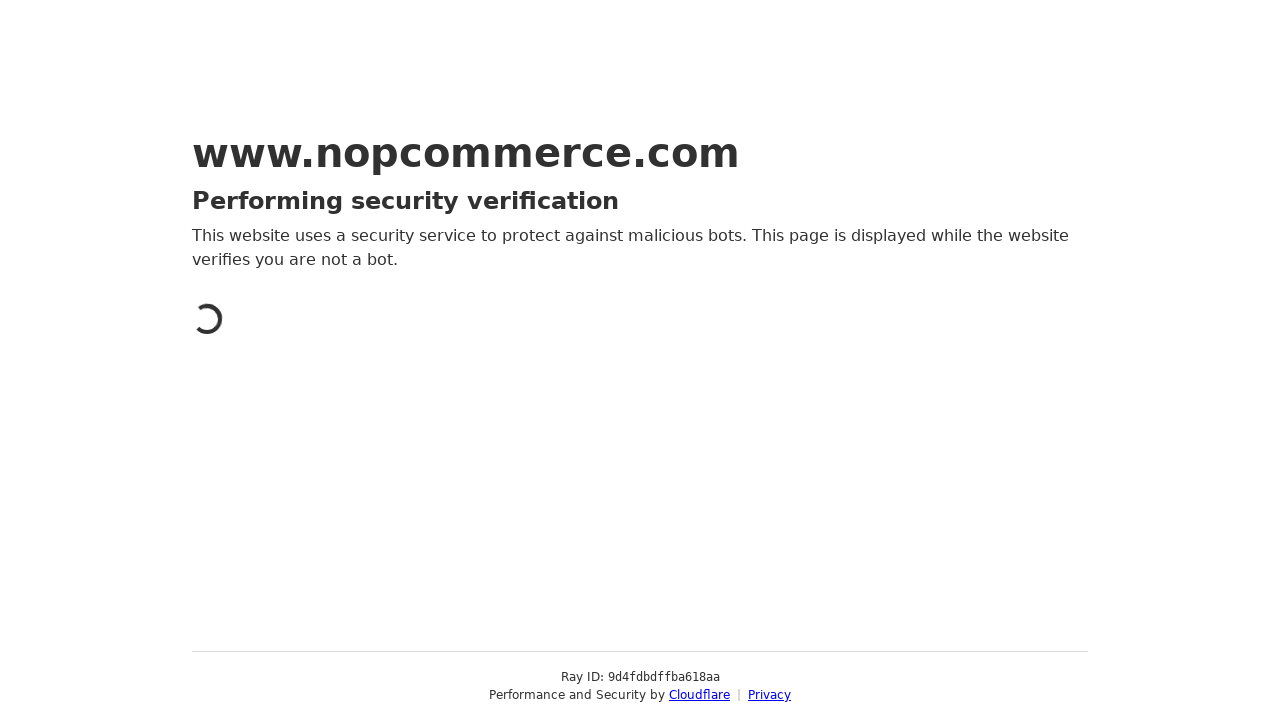

Navigated back to OrangeHRM website
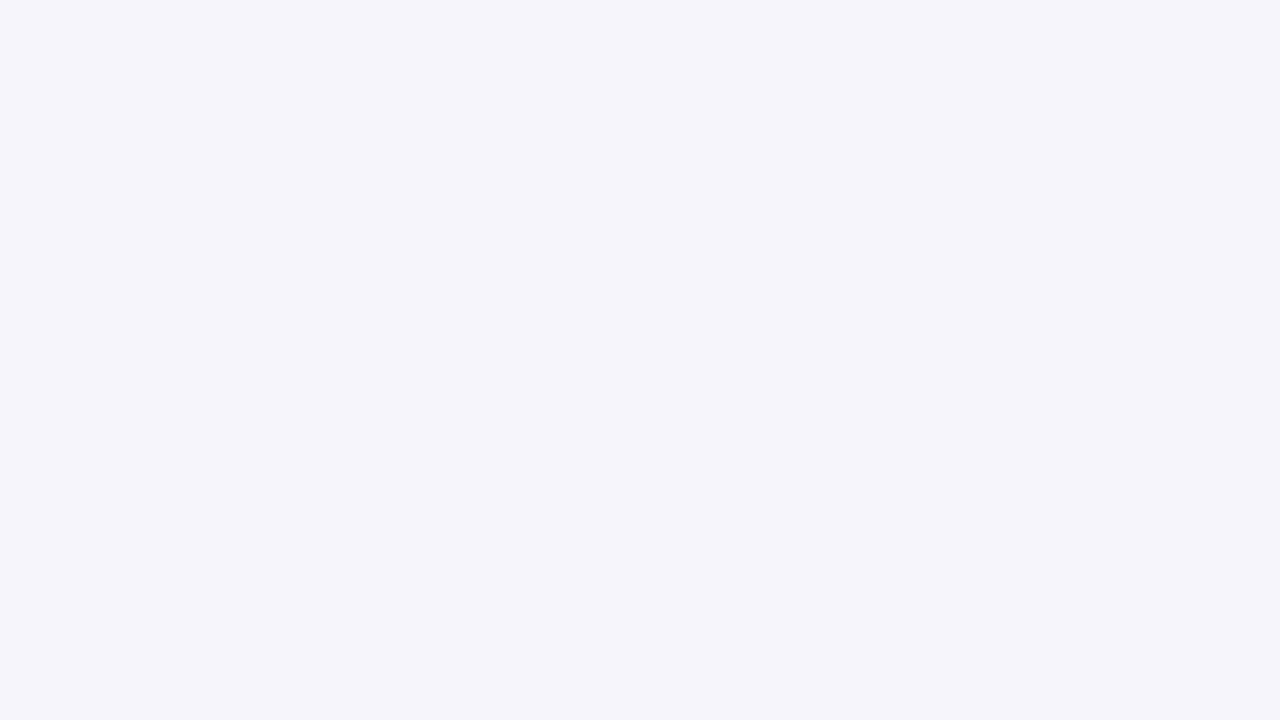

OrangeHRM page loaded completely
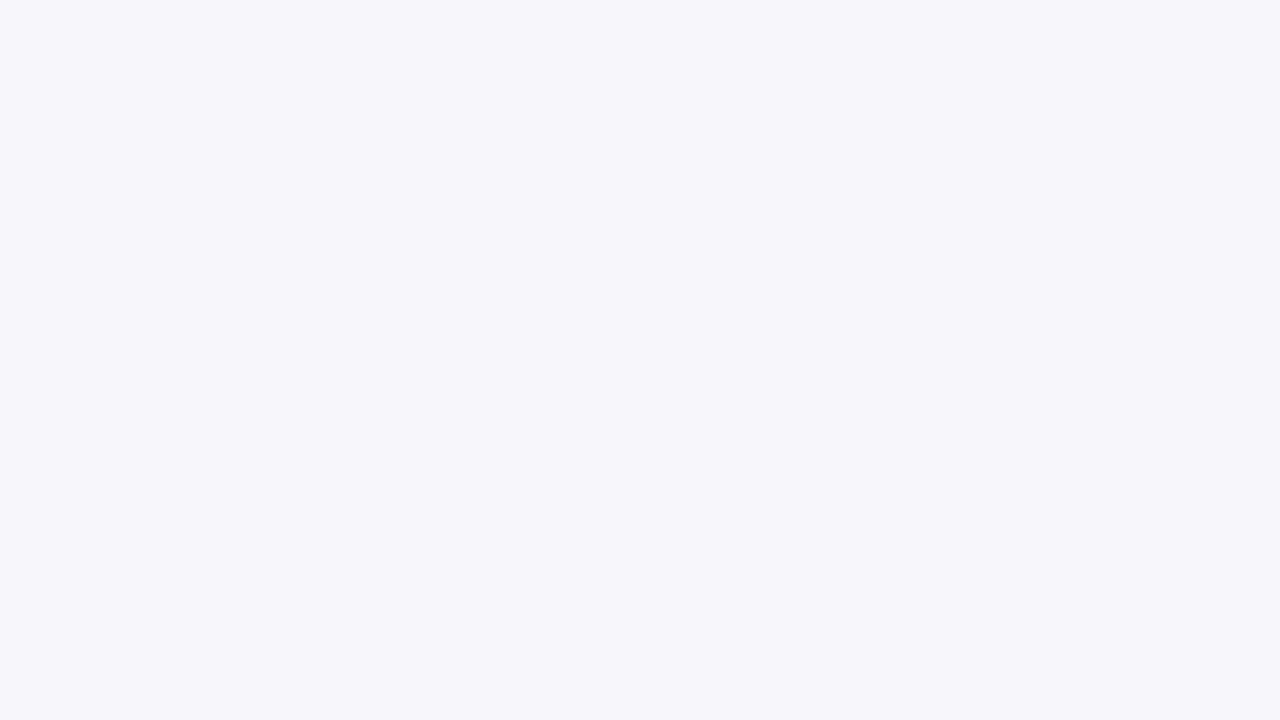

Navigated forward to nopcommerce website
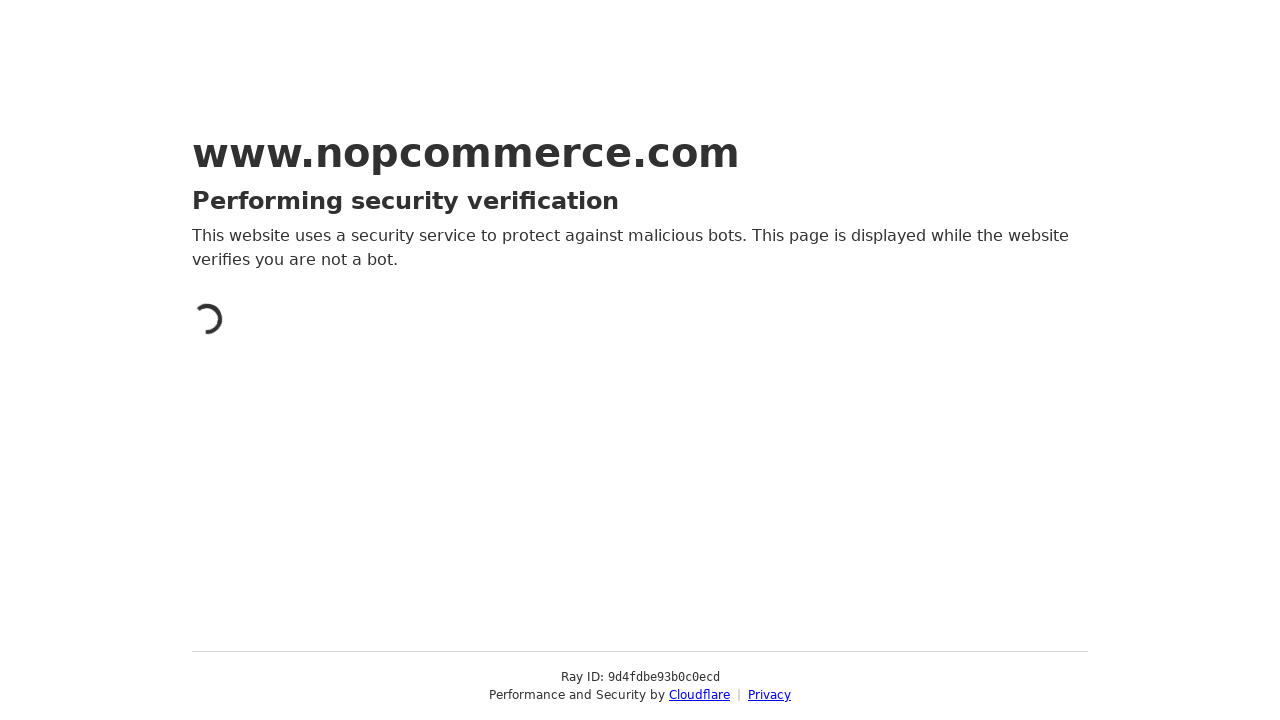

nopcommerce page loaded completely
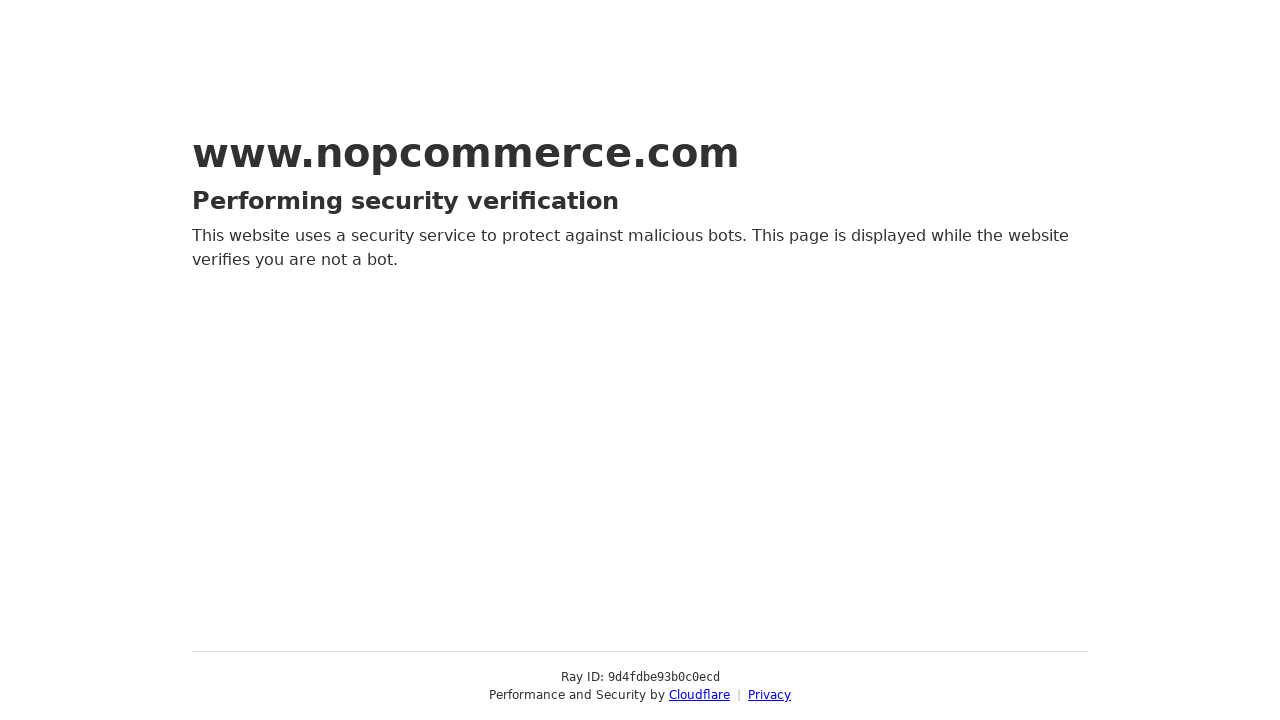

Refreshed current nopcommerce page
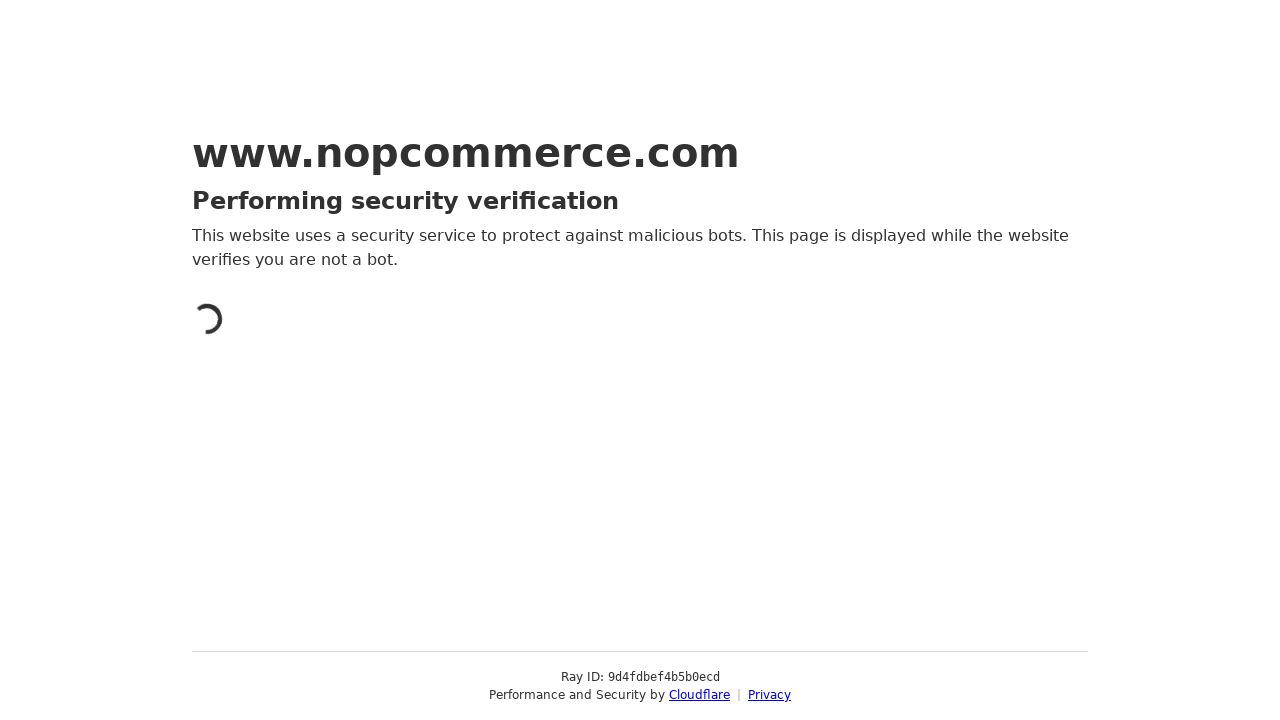

nopcommerce page loaded completely after refresh
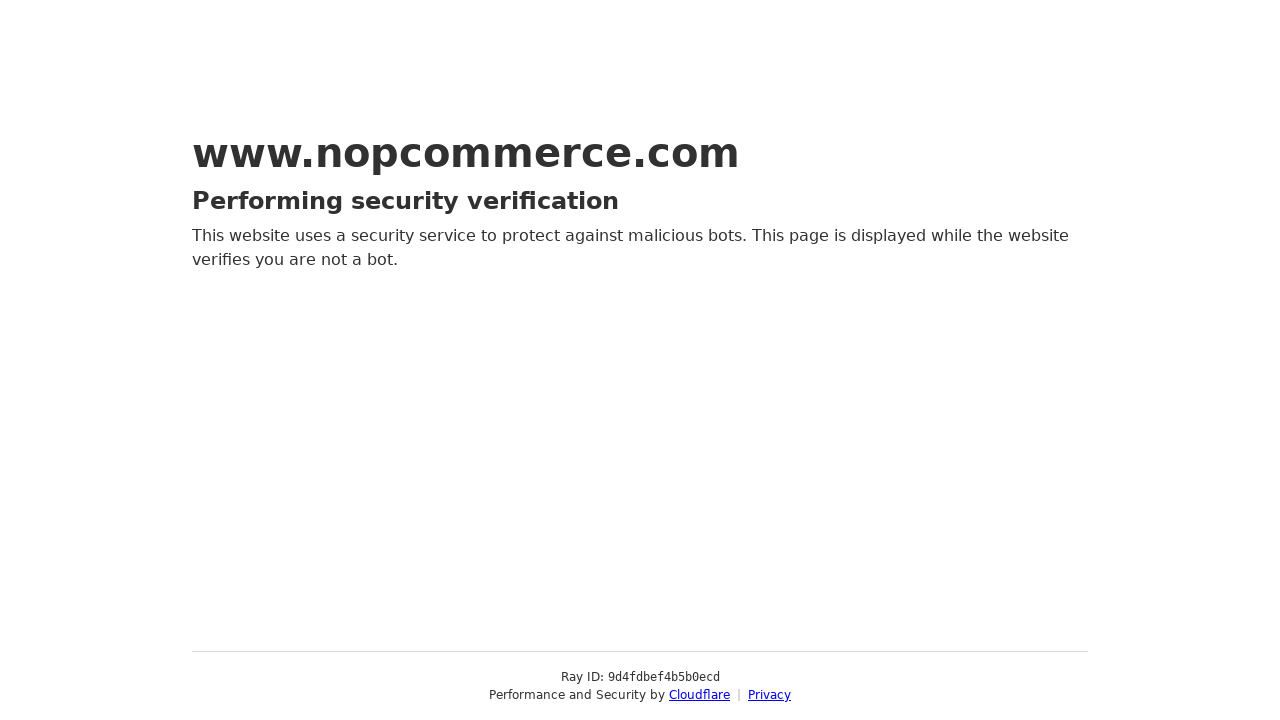

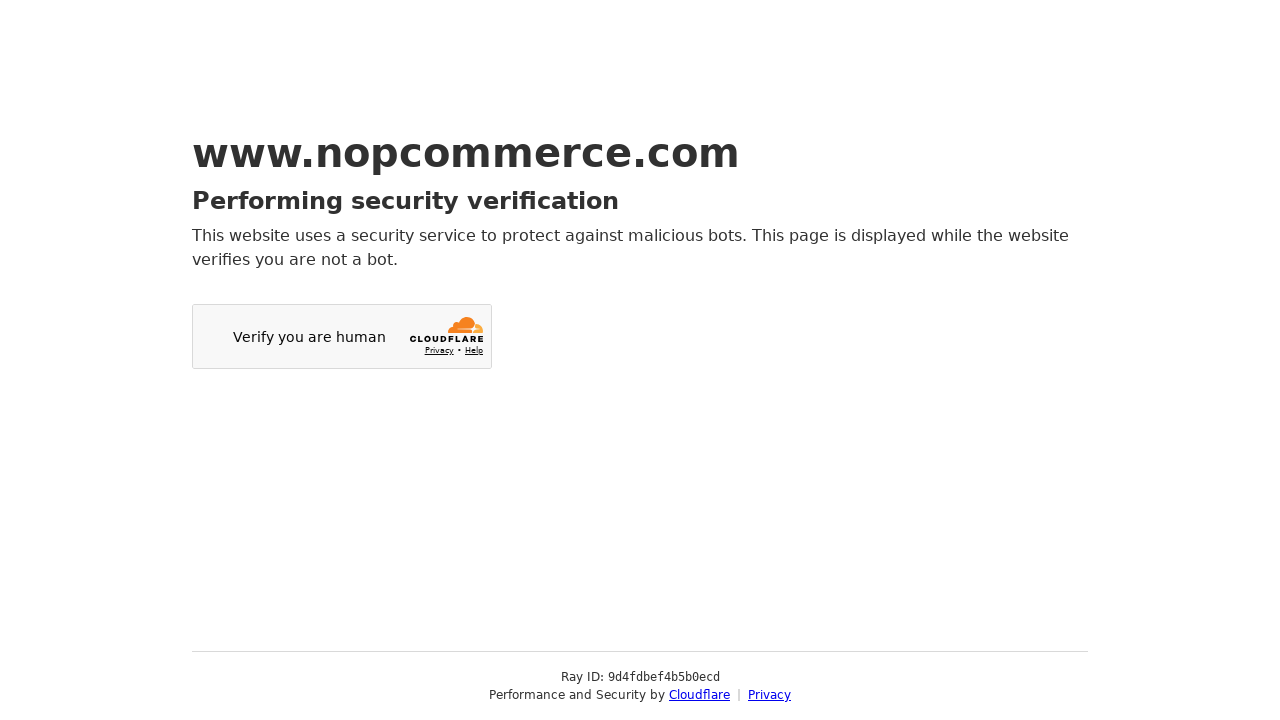